Tests deleting a cookie from the page and refreshing to verify deletion

Starting URL: https://bonigarcia.dev/selenium-webdriver-java/cookies.html

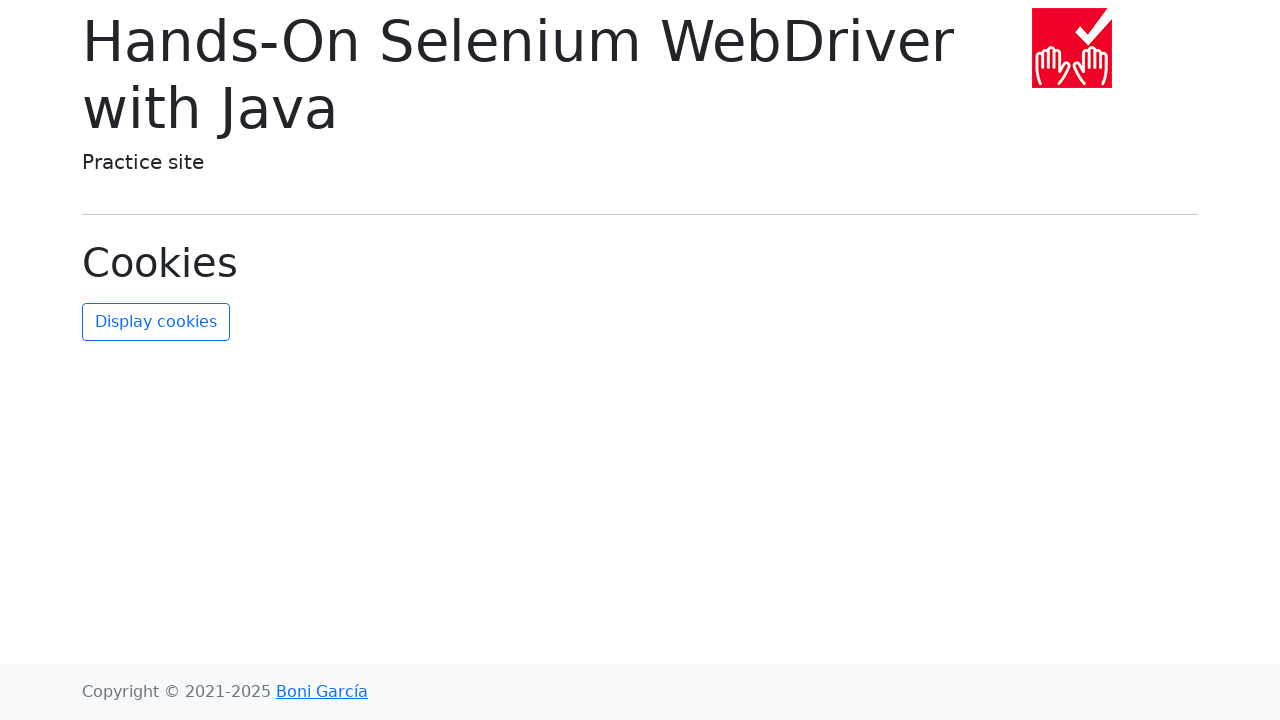

Cleared all cookies from context
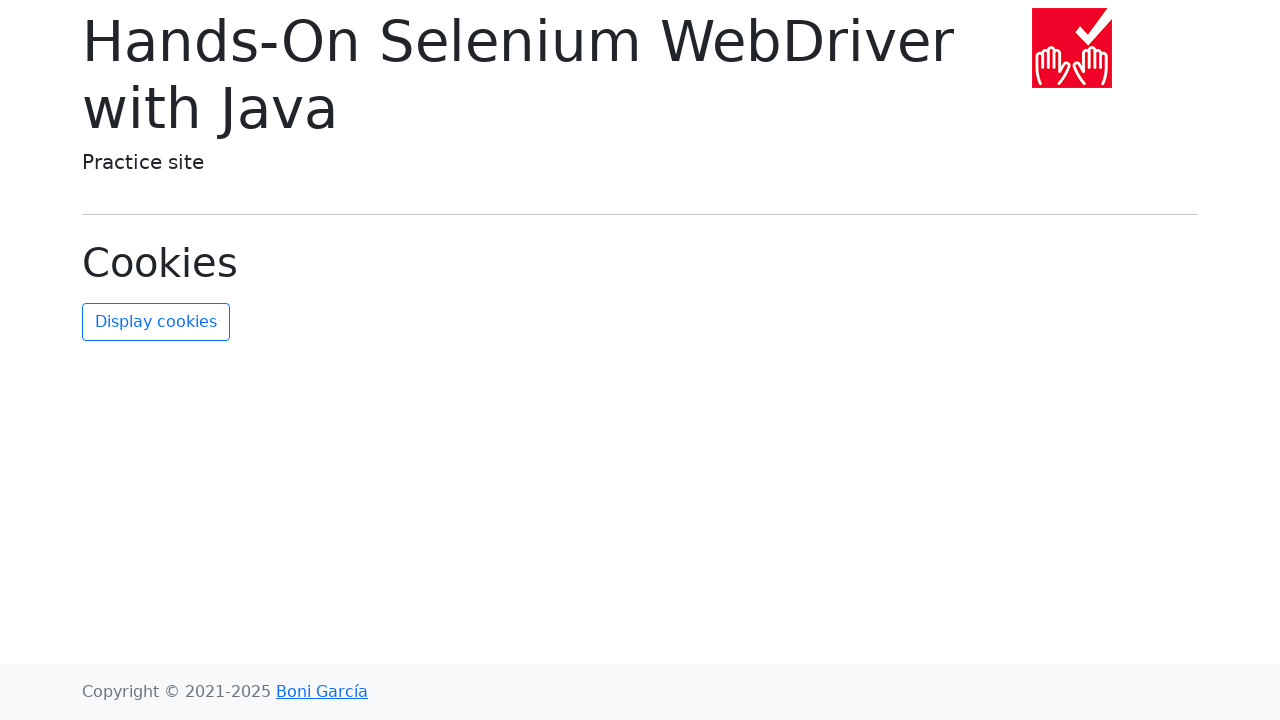

Clicked refresh cookies button to display cookies in UI at (156, 322) on #refresh-cookies
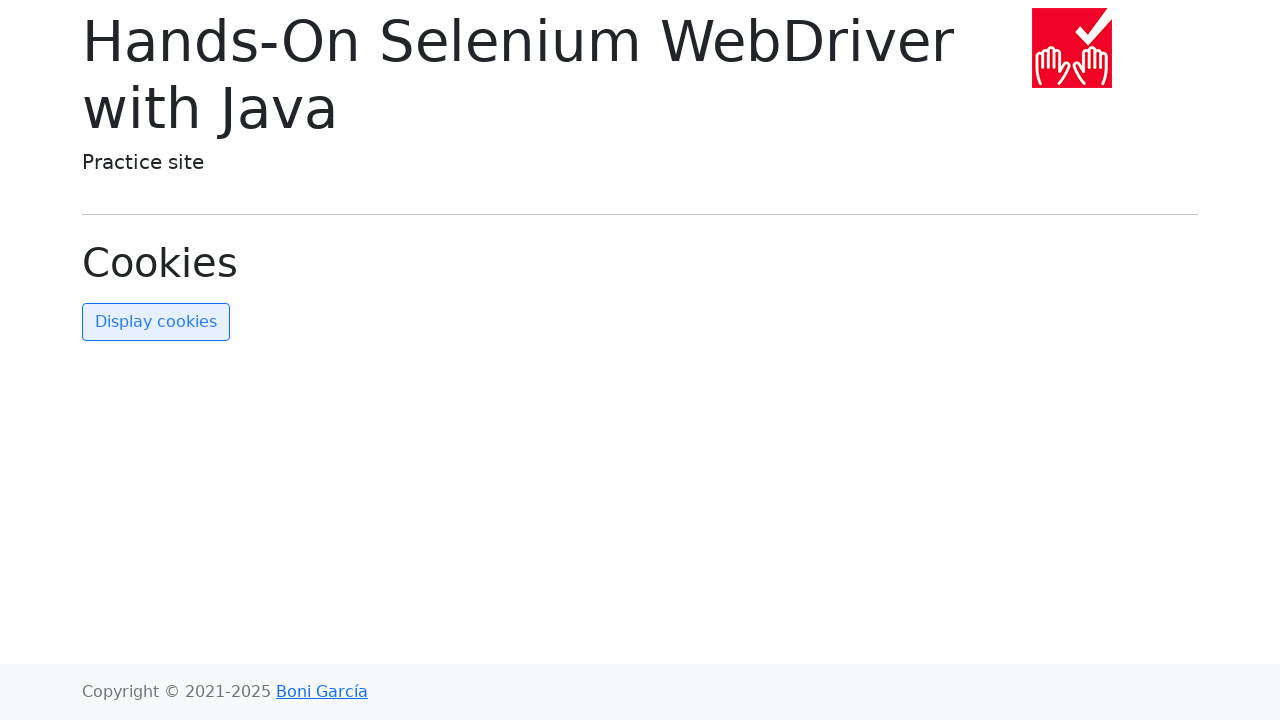

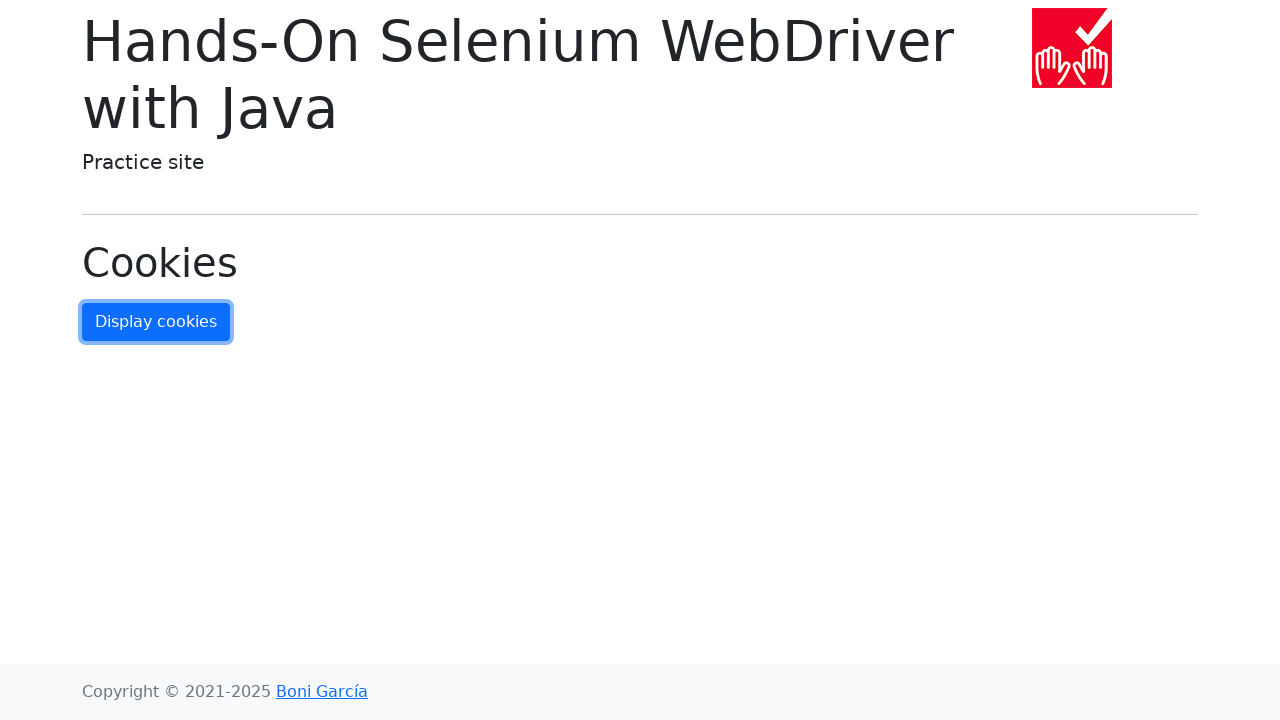